Navigates to the DemoBlaze store website and locates Sony Xperia Z5 phone price information on the page

Starting URL: https://www.demoblaze.com/

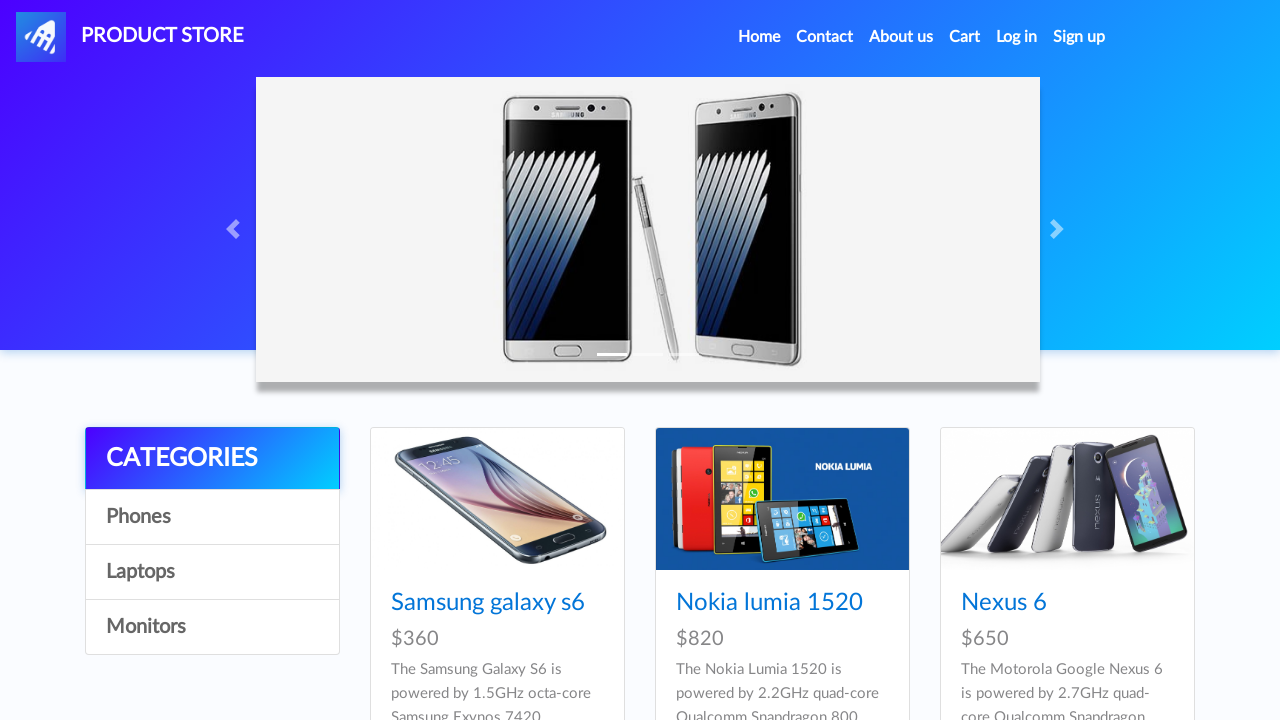

Navigated to DemoBlaze store website
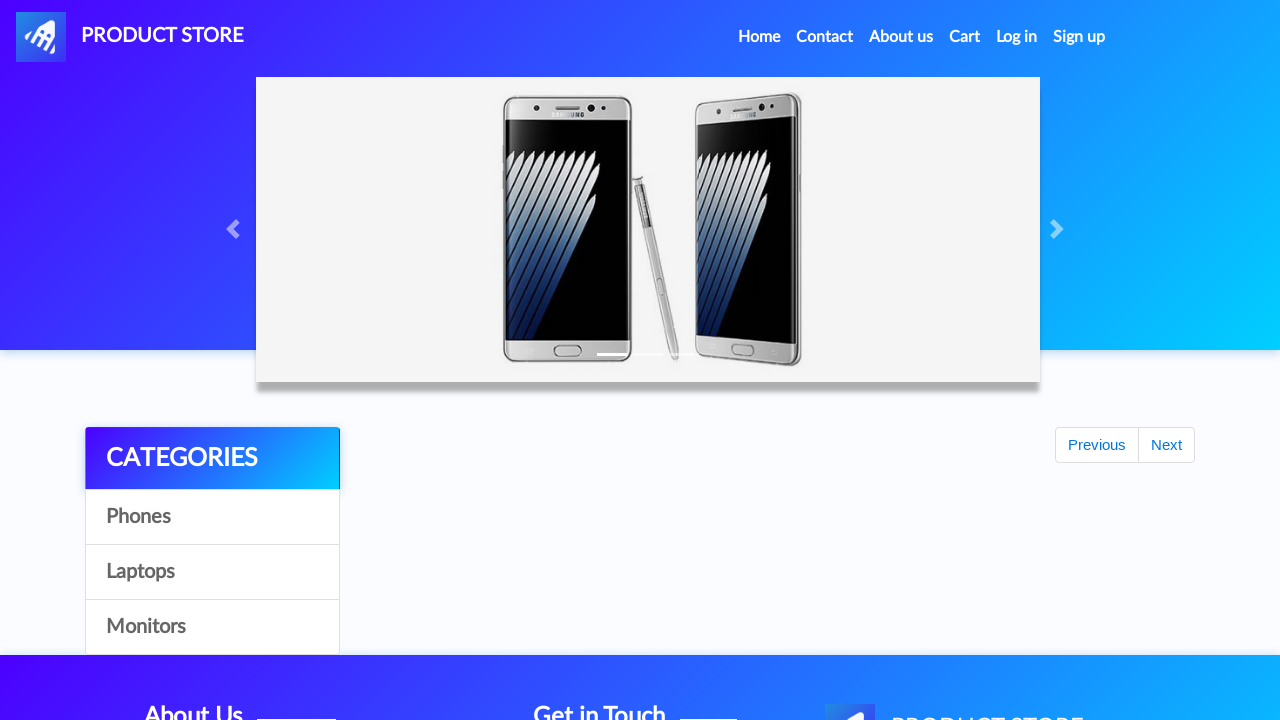

Located Sony Xperia Z5 price elements using XPath
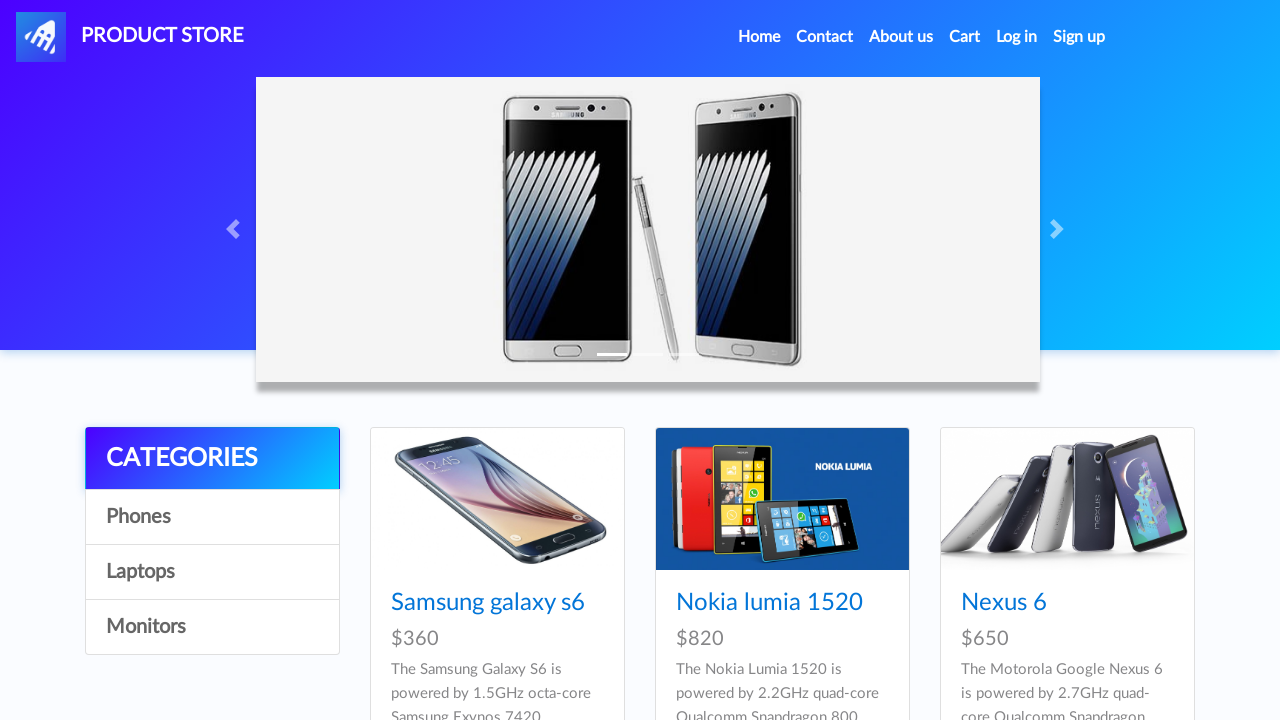

Retrieved price information: $320
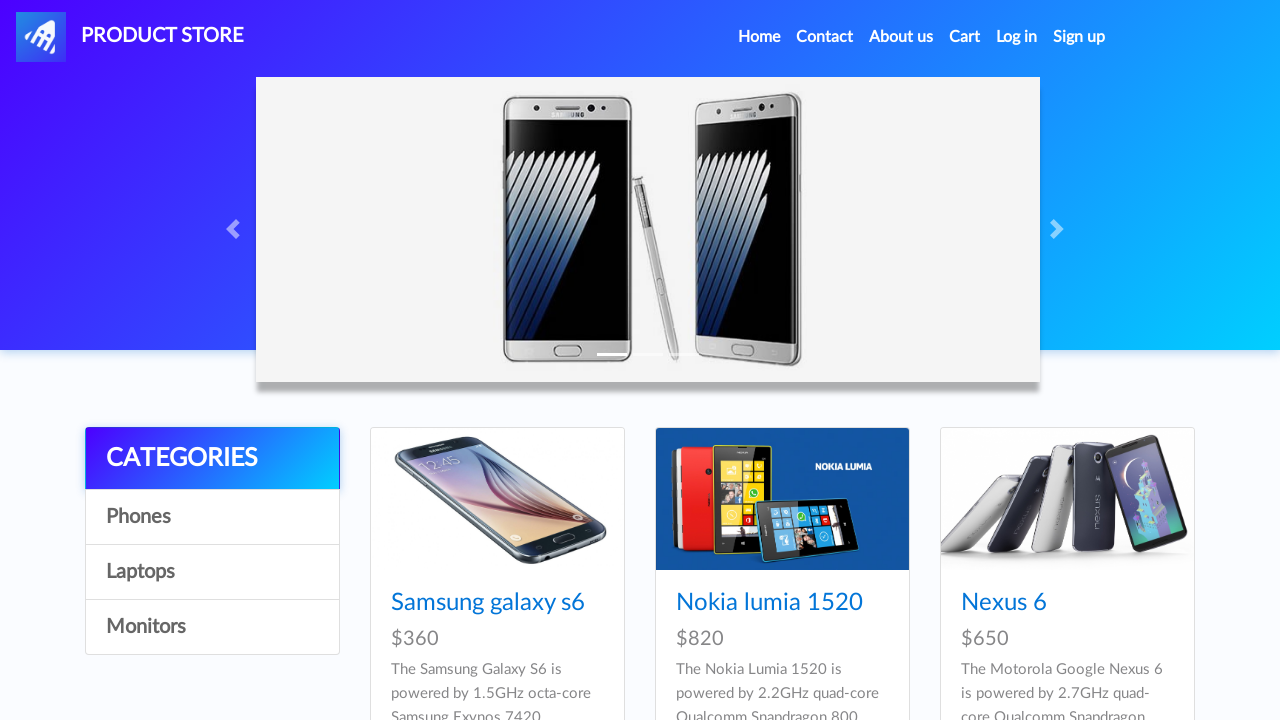

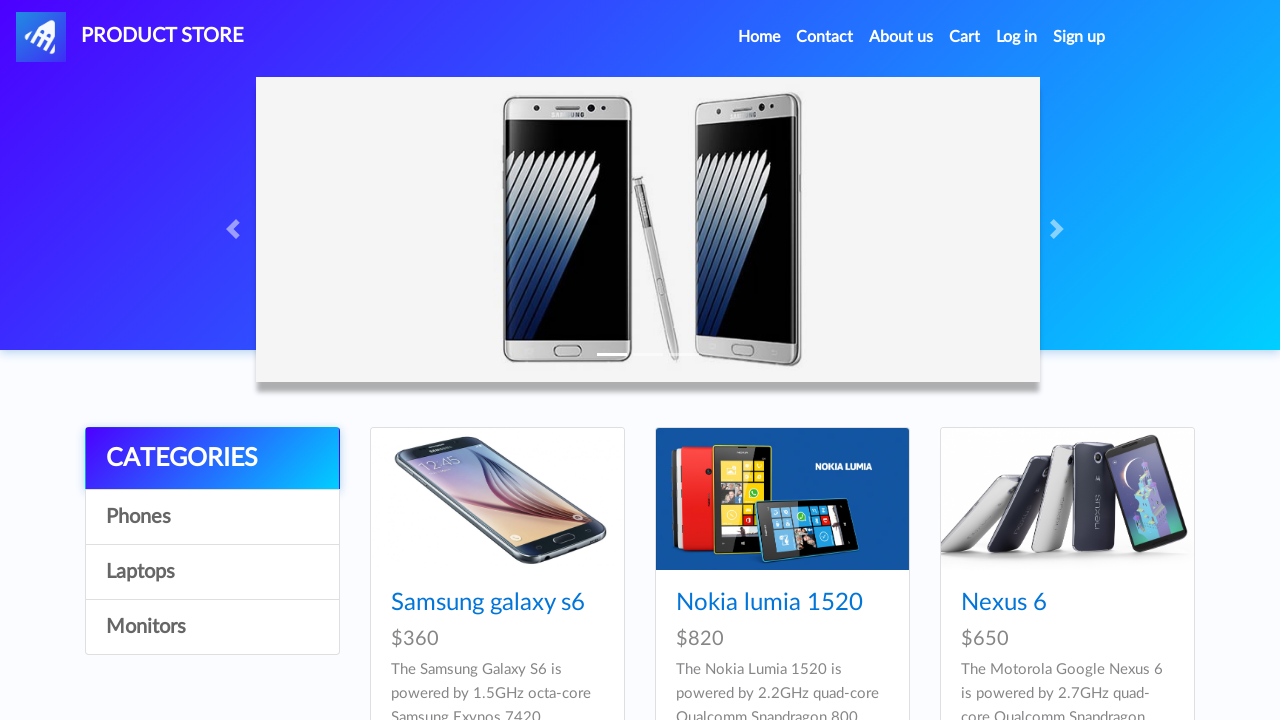